Tests normal todo operations including adding a new task, editing it, marking it as done, marking it as not done, and removing it

Starting URL: https://example.cypress.io/todo#/

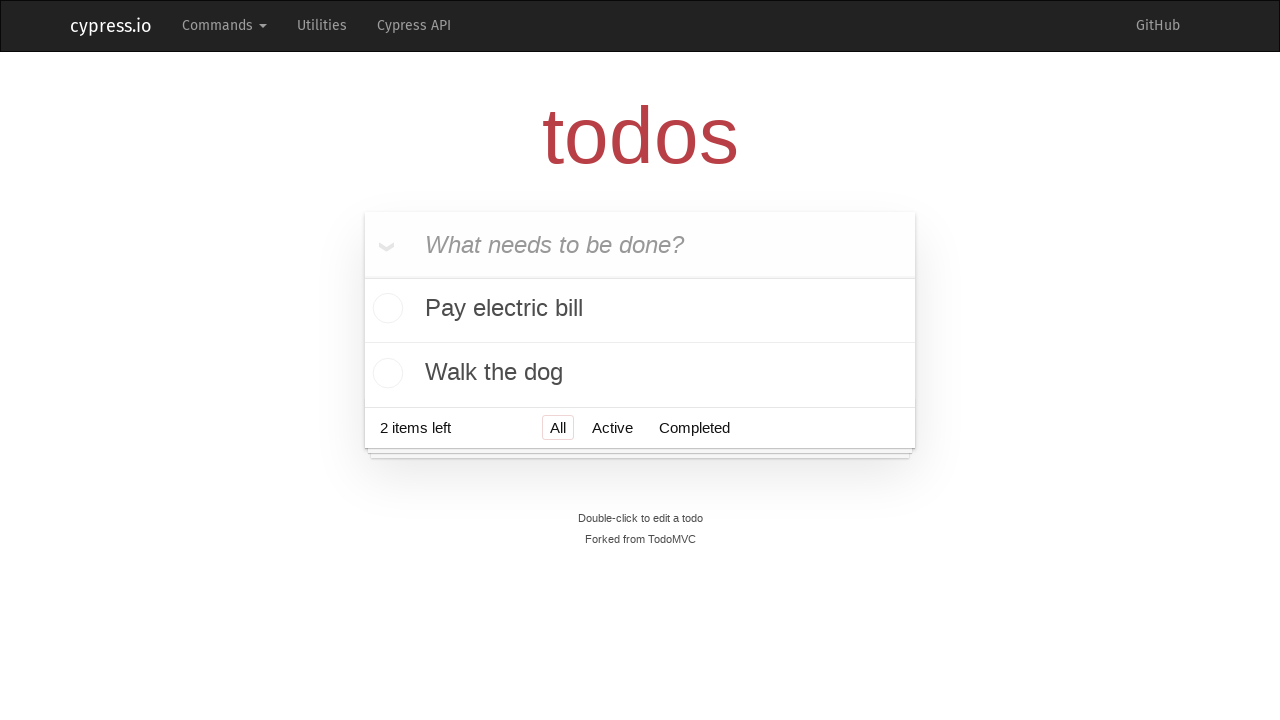

Filled new todo input with 'newTodo' on input.new-todo
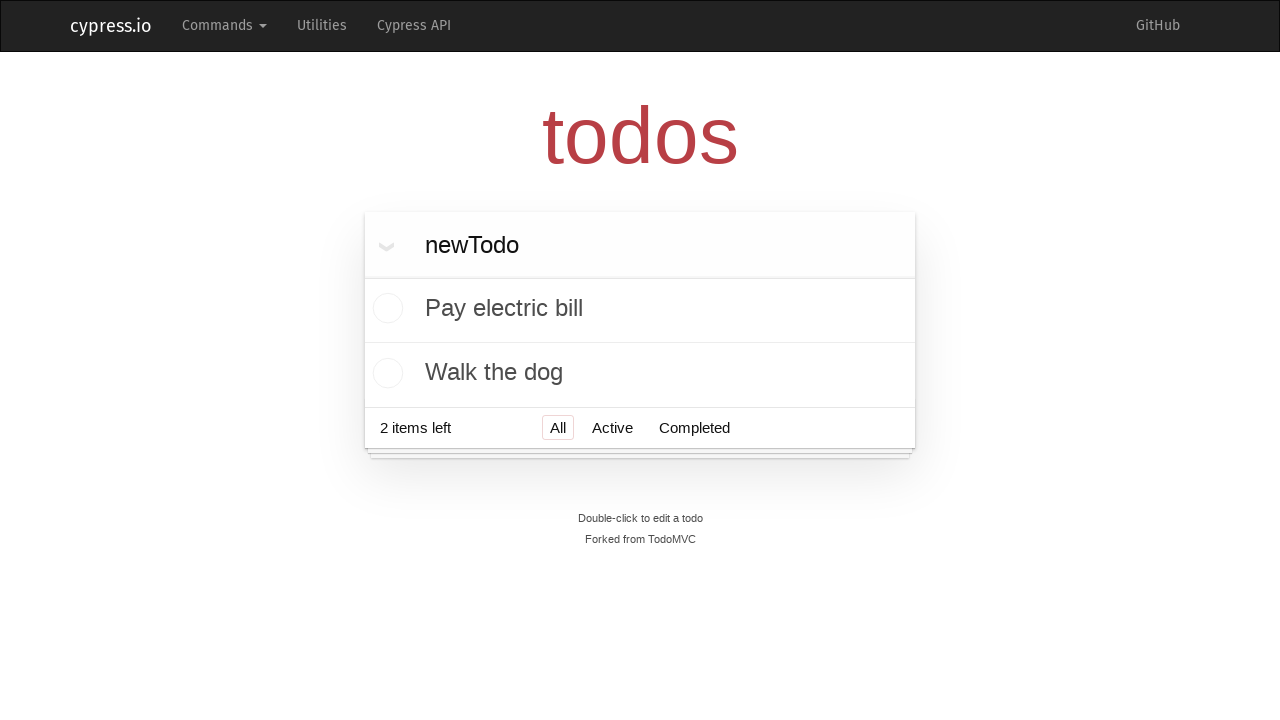

Pressed Enter to add new task on input.new-todo
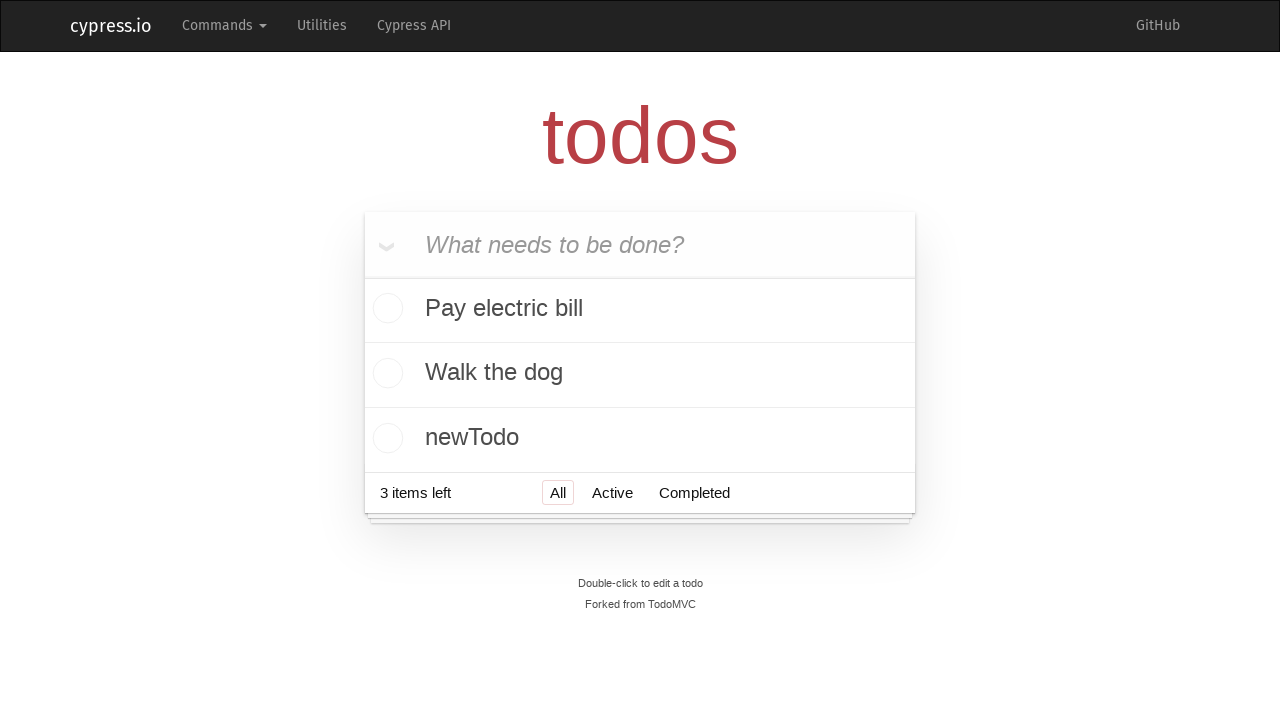

Waited for task to appear in todo list
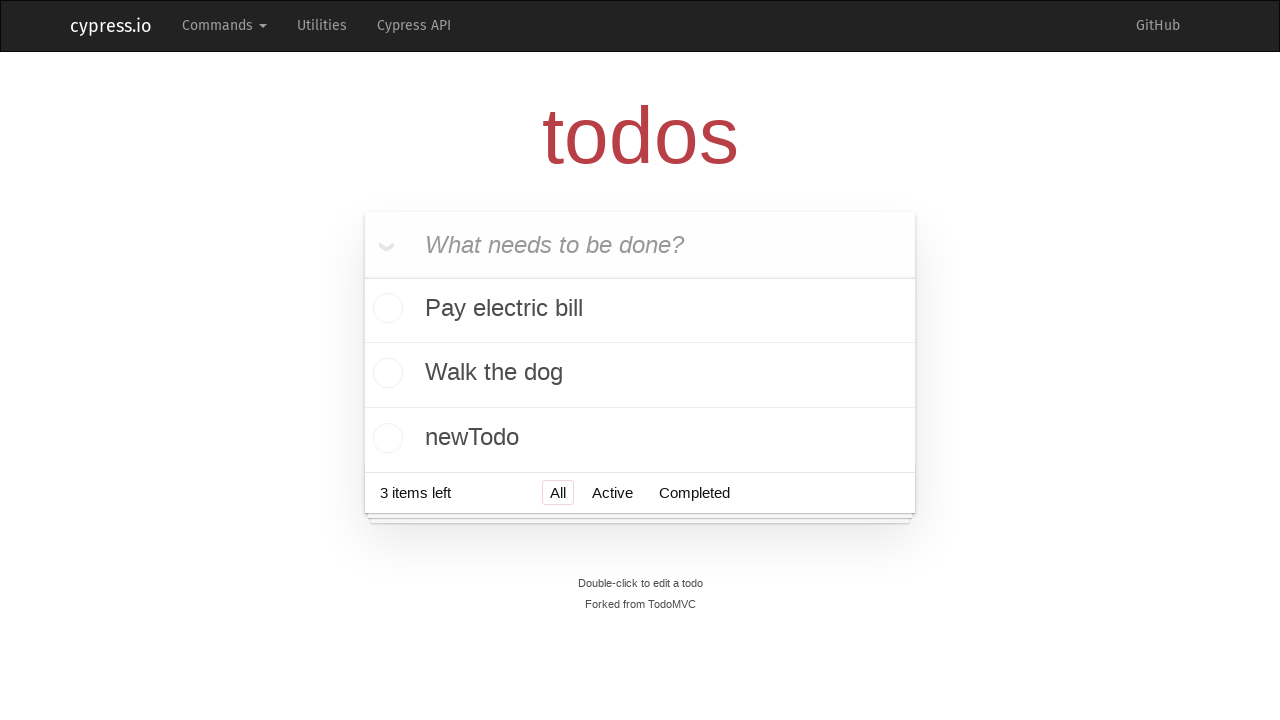

Located the last task in the todo list
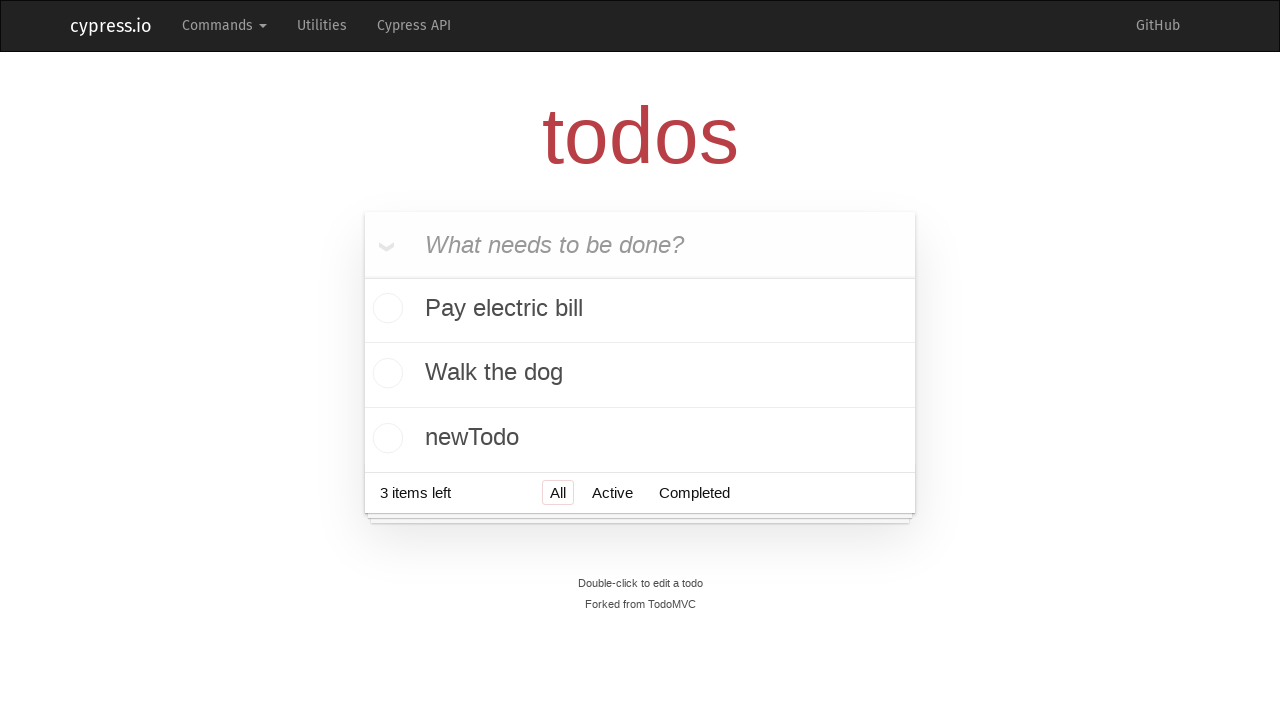

Verified that task 'newTodo' was added successfully
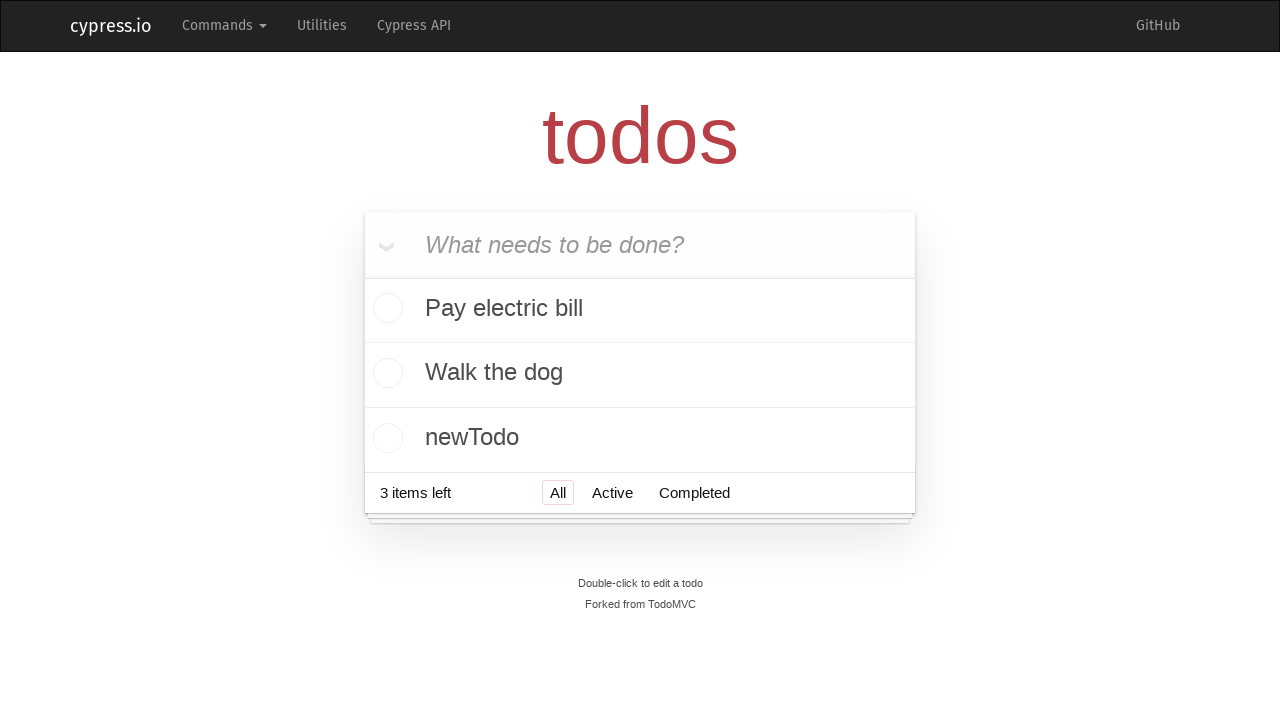

Double-clicked task label to enter edit mode at (640, 438) on ul.todo-list li >> nth=-1 >> label
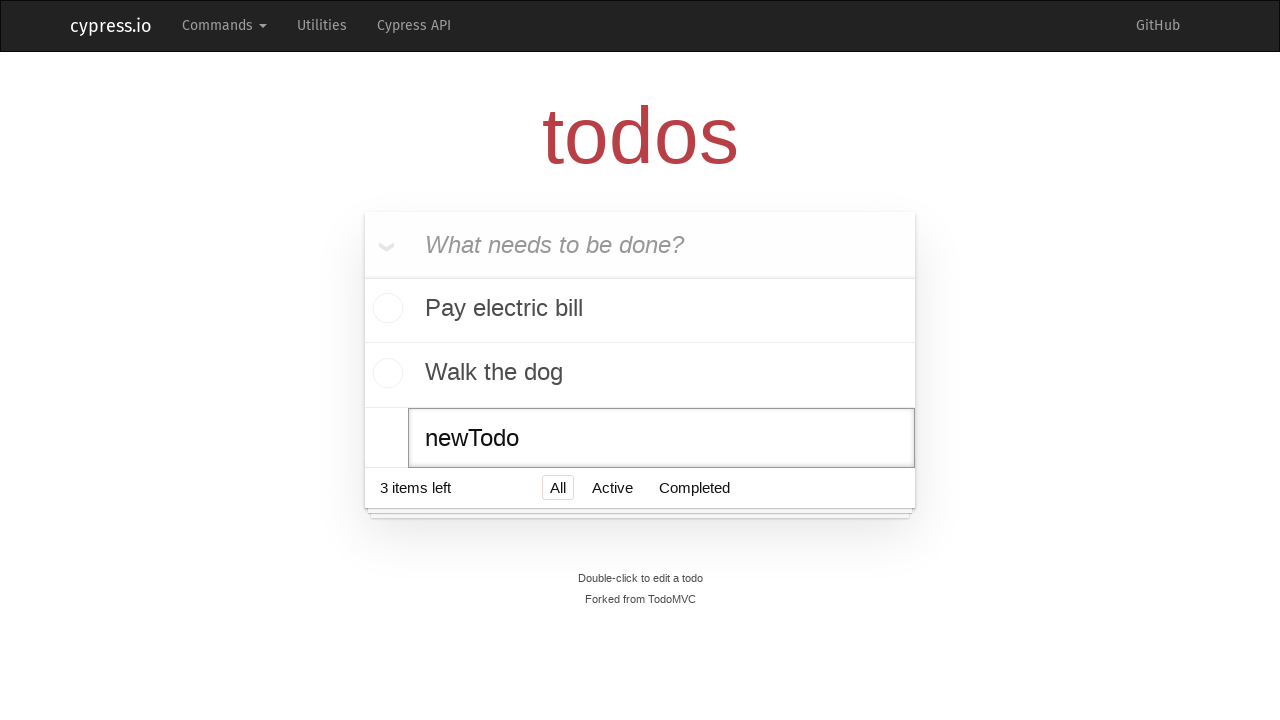

Located edit input field
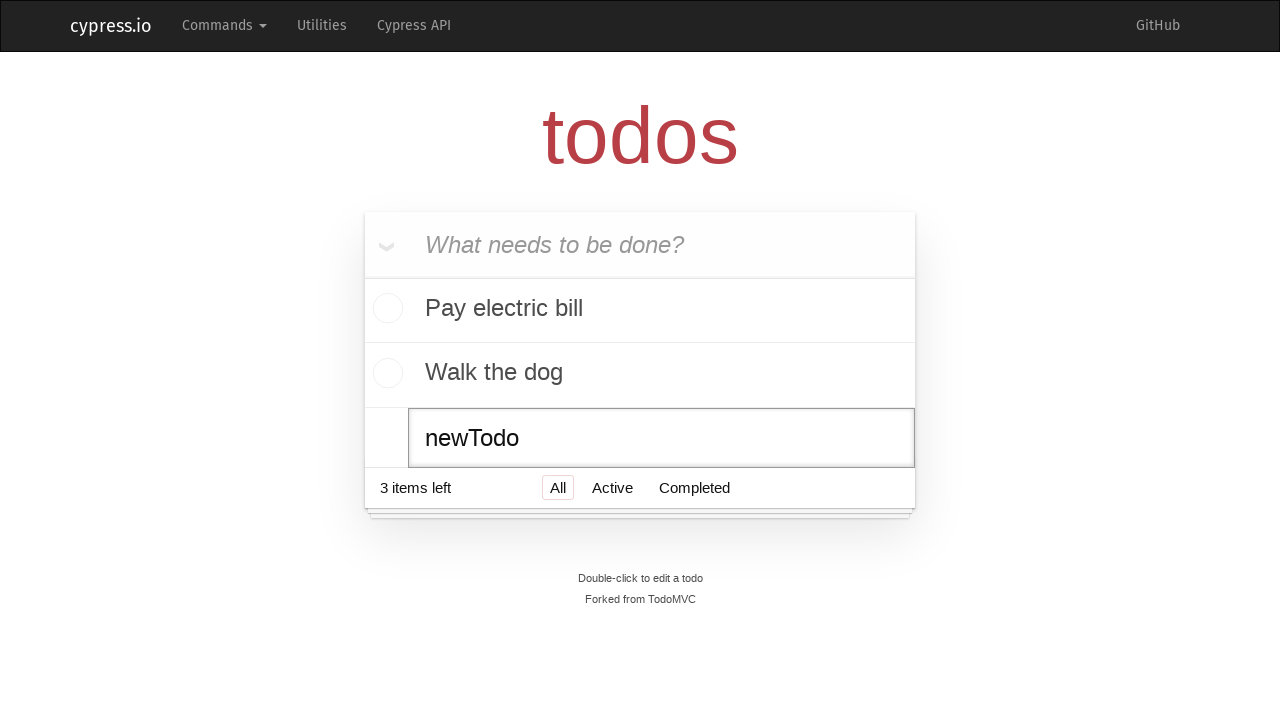

Cleared edit input field on ul.todo-list li.editing input.edit
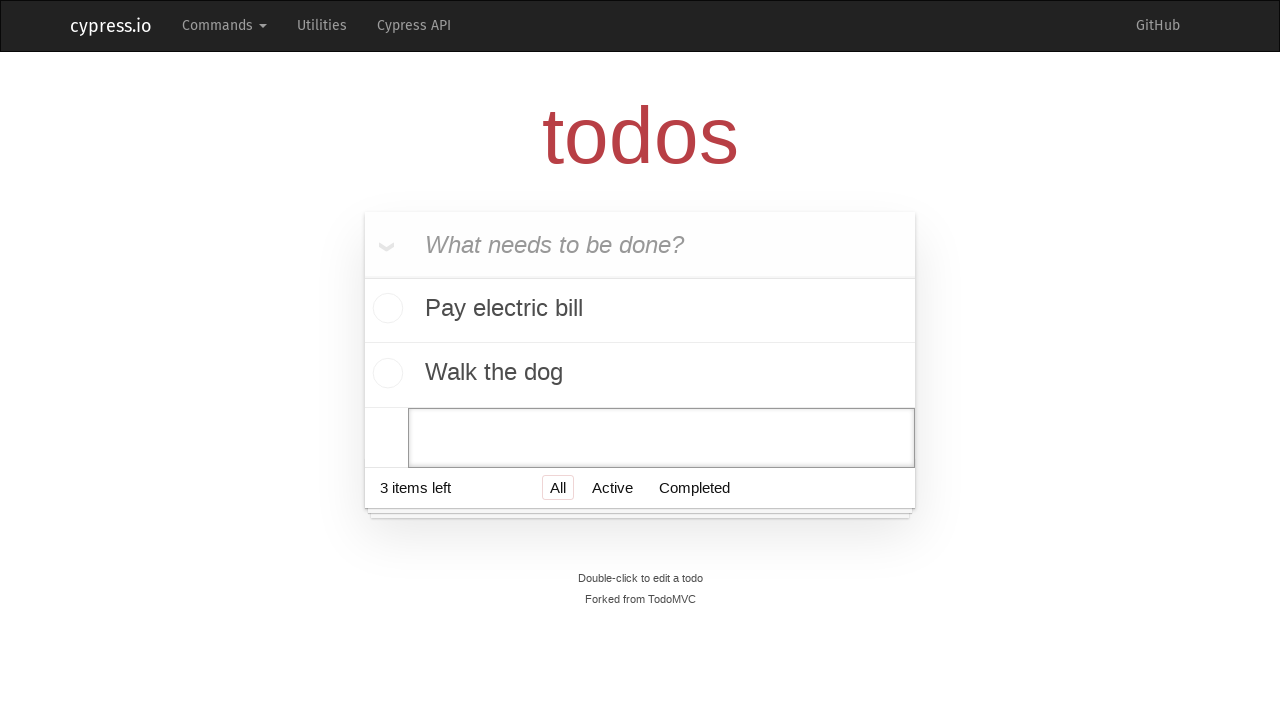

Filled edit input with 'new task text' on ul.todo-list li.editing input.edit
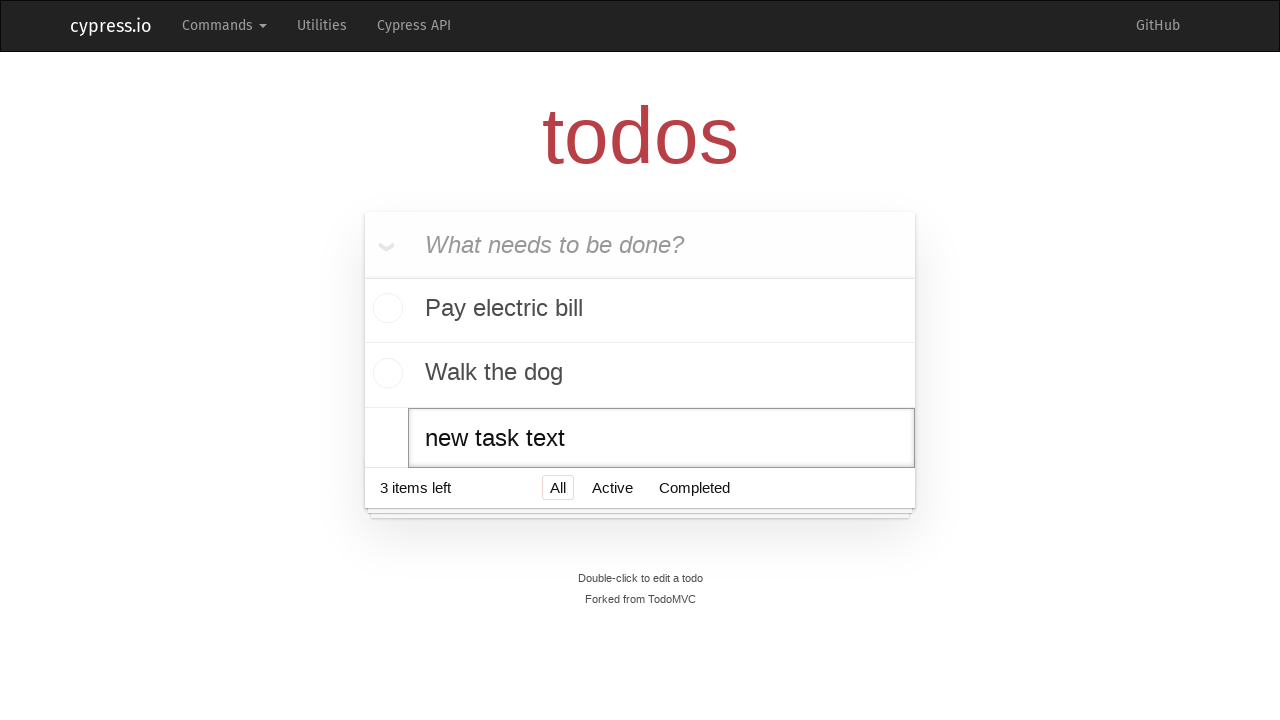

Clicked header to save task edits at (640, 136) on header h1
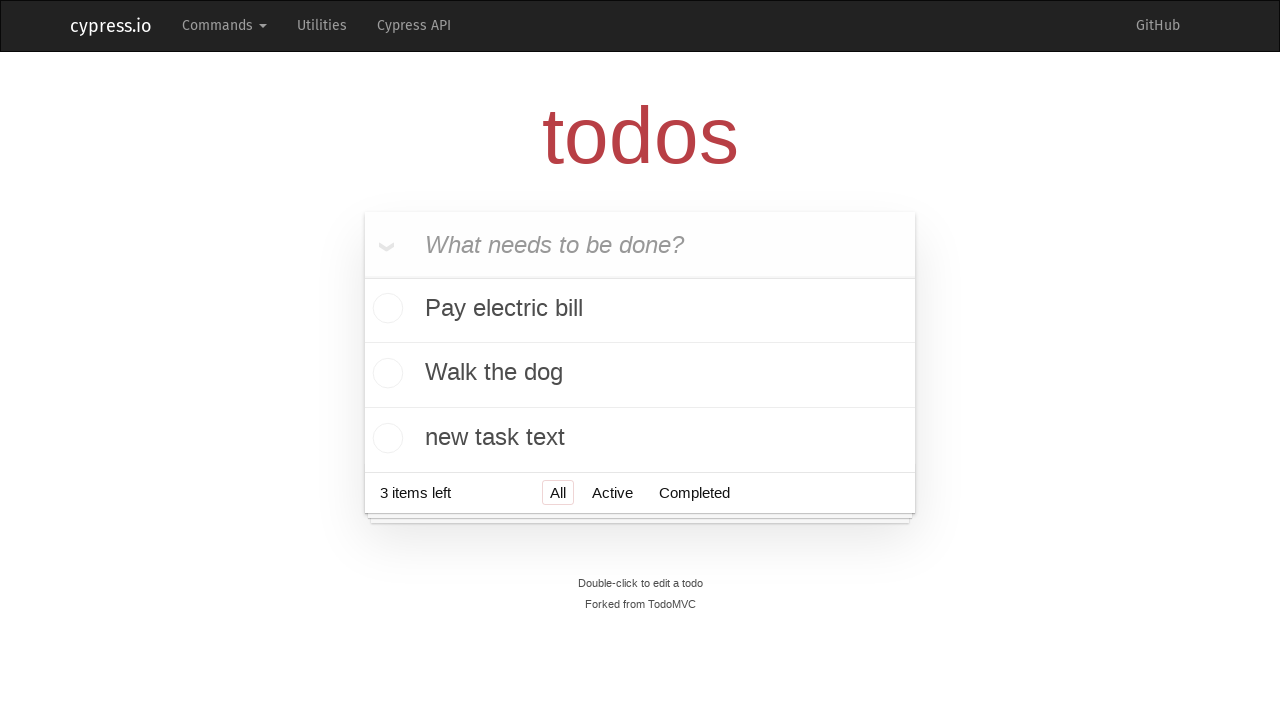

Verified task text was updated to 'new task text'
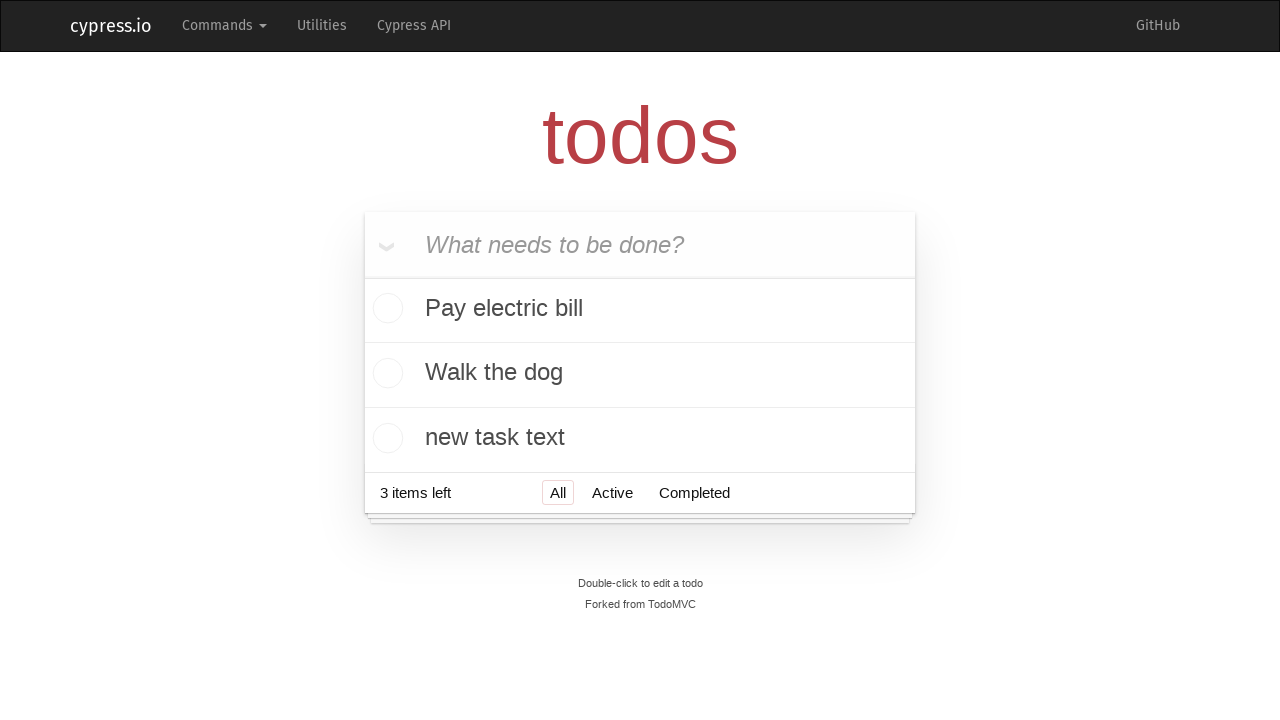

Clicked toggle checkbox to mark task as done at (385, 438) on ul.todo-list li >> nth=-1 >> input.toggle
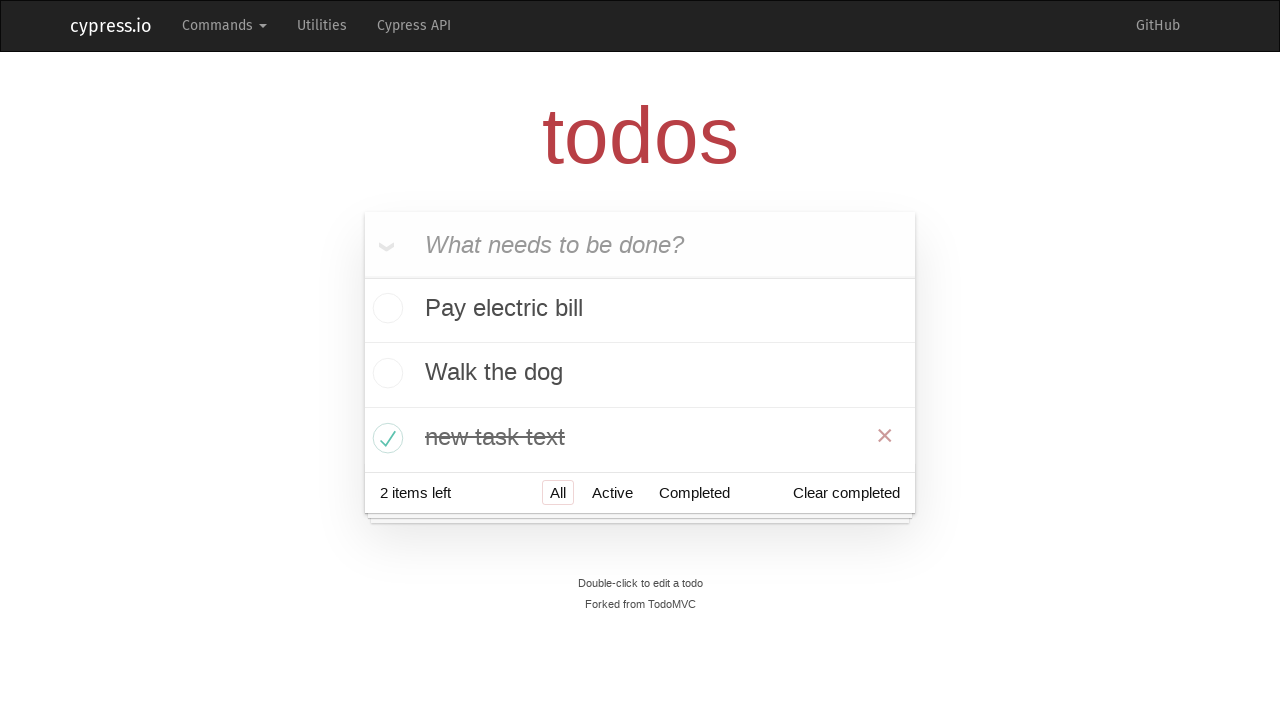

Waited for task to show completed status
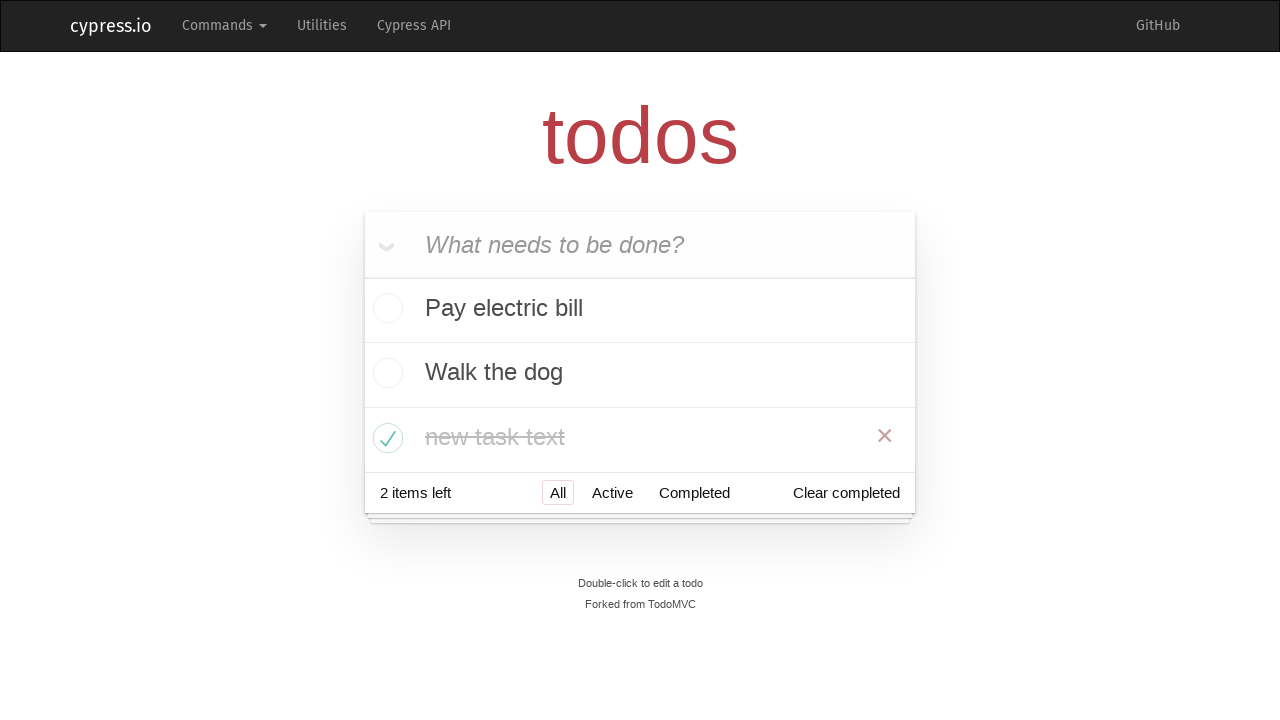

Clicked toggle checkbox to mark task as not done at (385, 438) on ul.todo-list li >> nth=-1 >> input.toggle
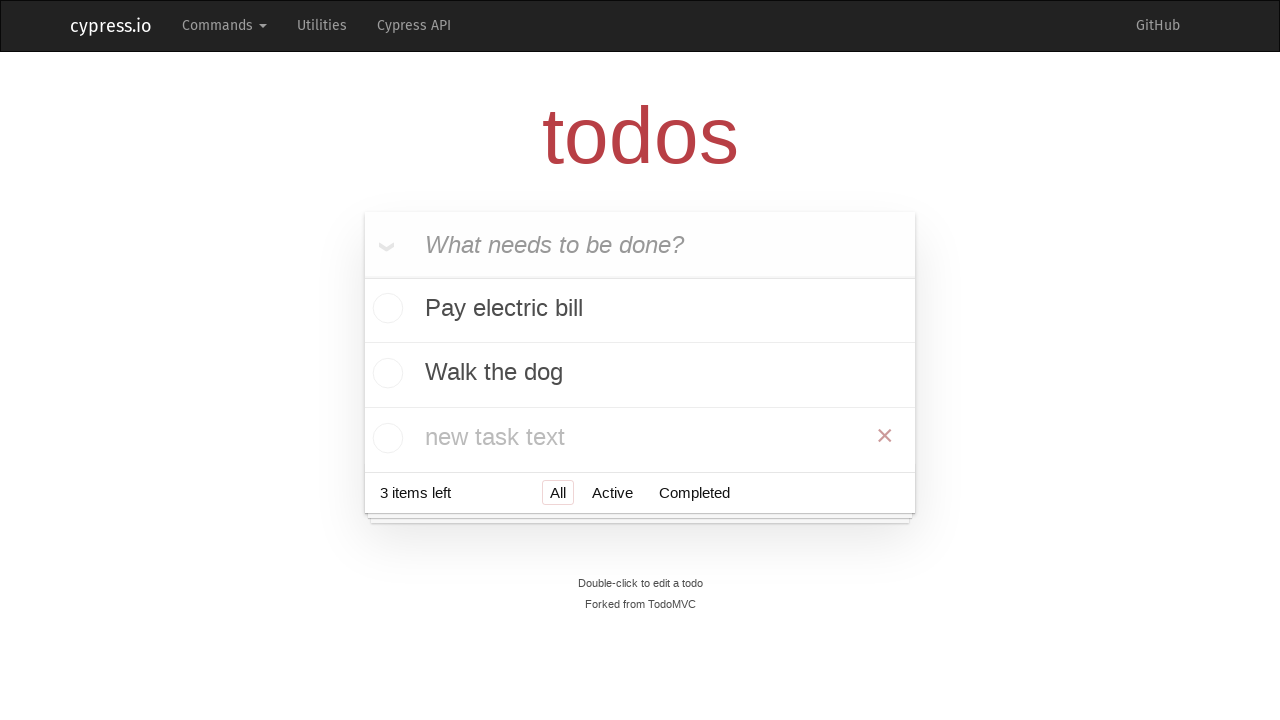

Hovered over task to show destroy button at (640, 438) on ul.todo-list li >> nth=-1
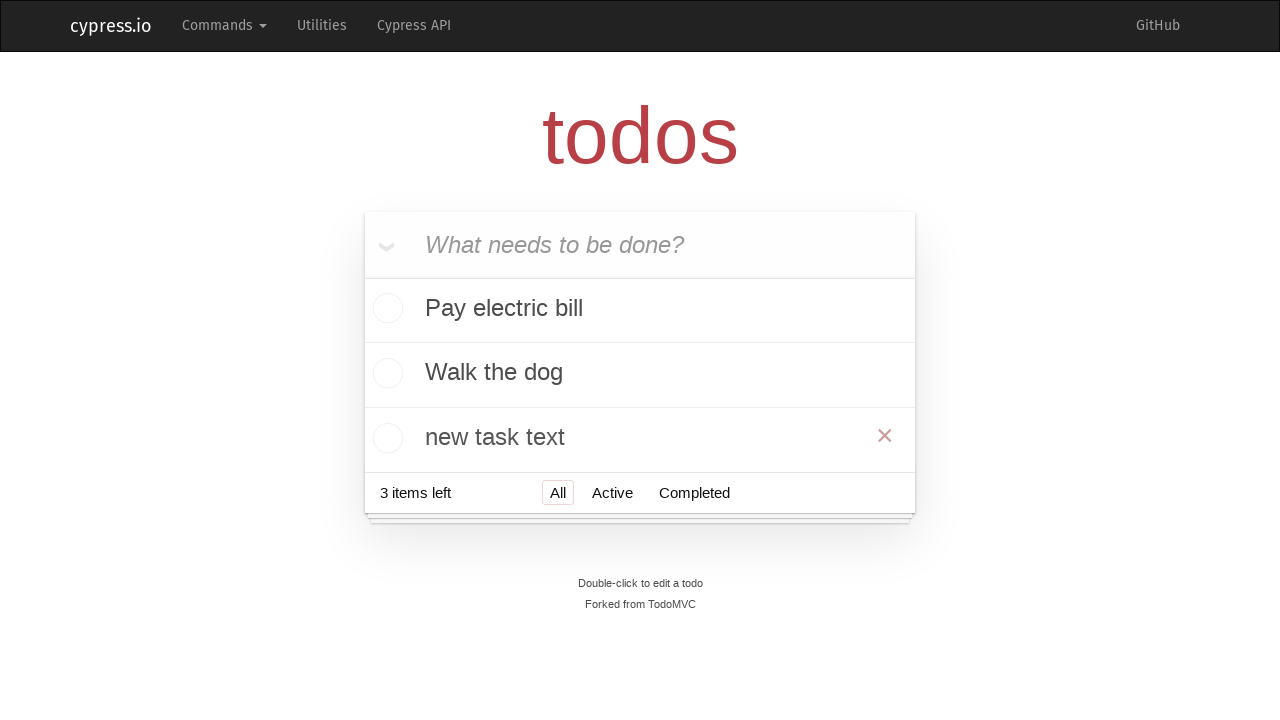

Clicked destroy button to remove task at (885, 436) on ul.todo-list li >> nth=-1 >> button.destroy
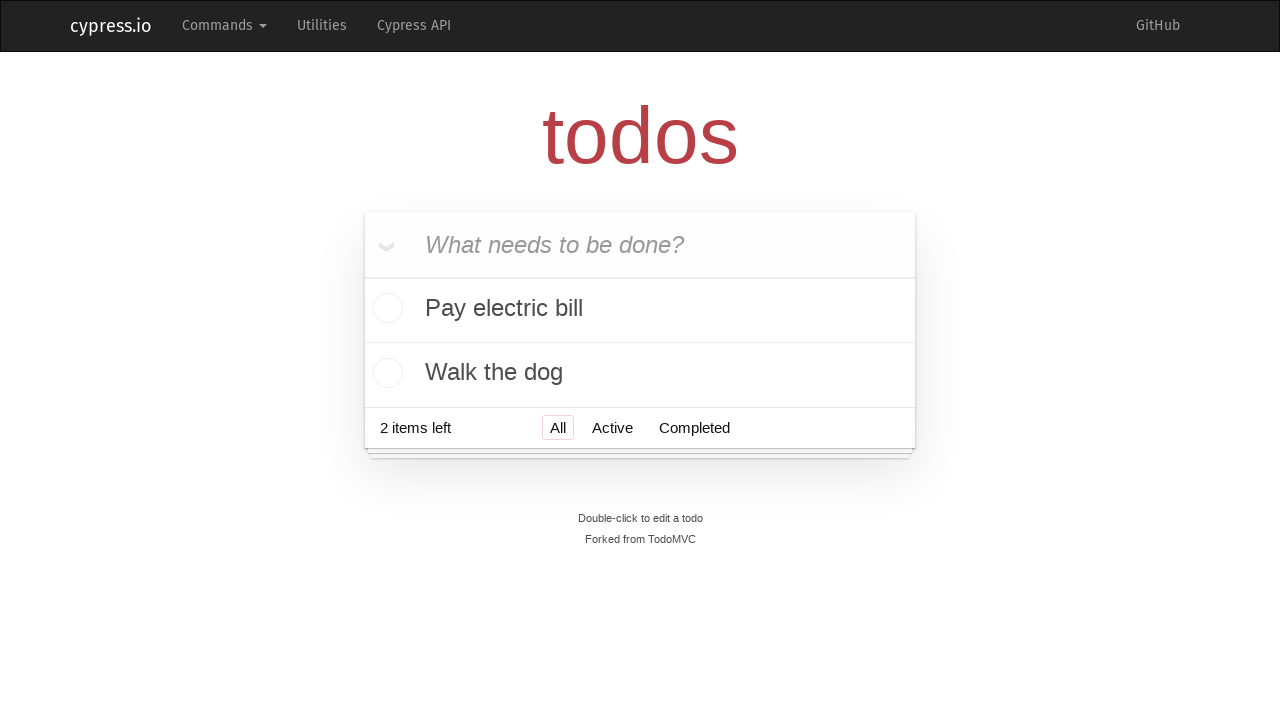

Waited for task removal to complete
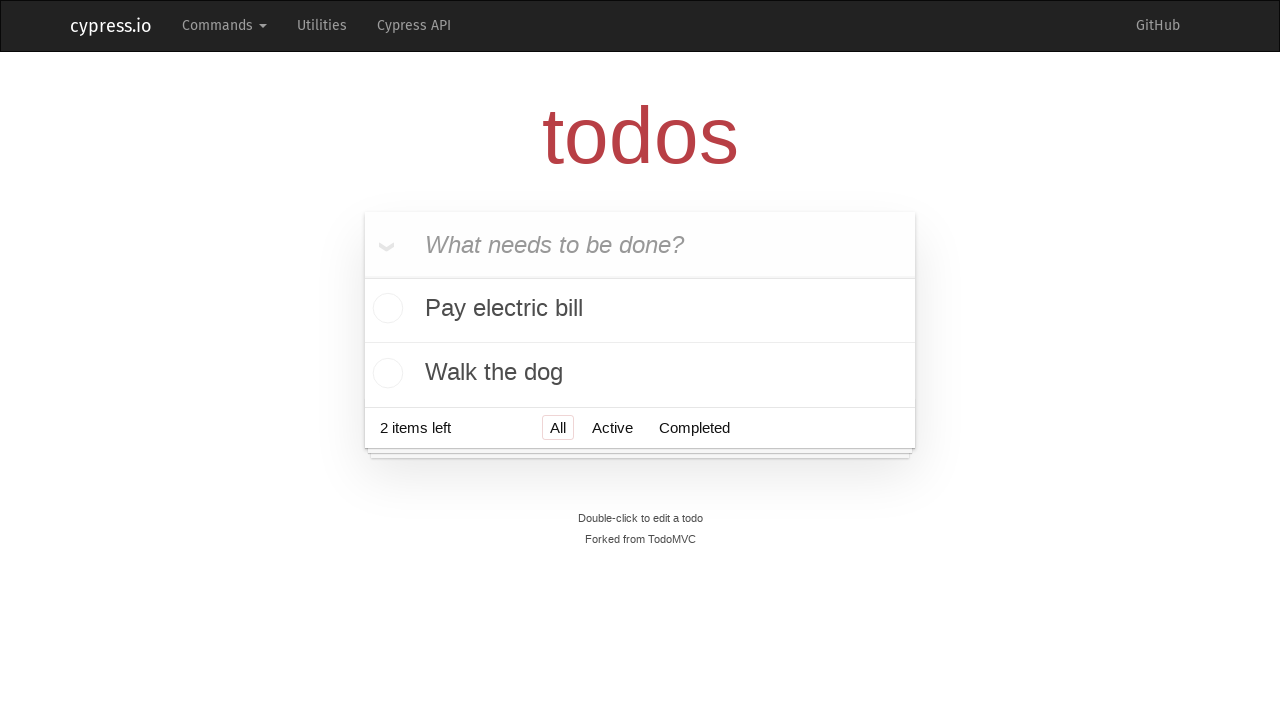

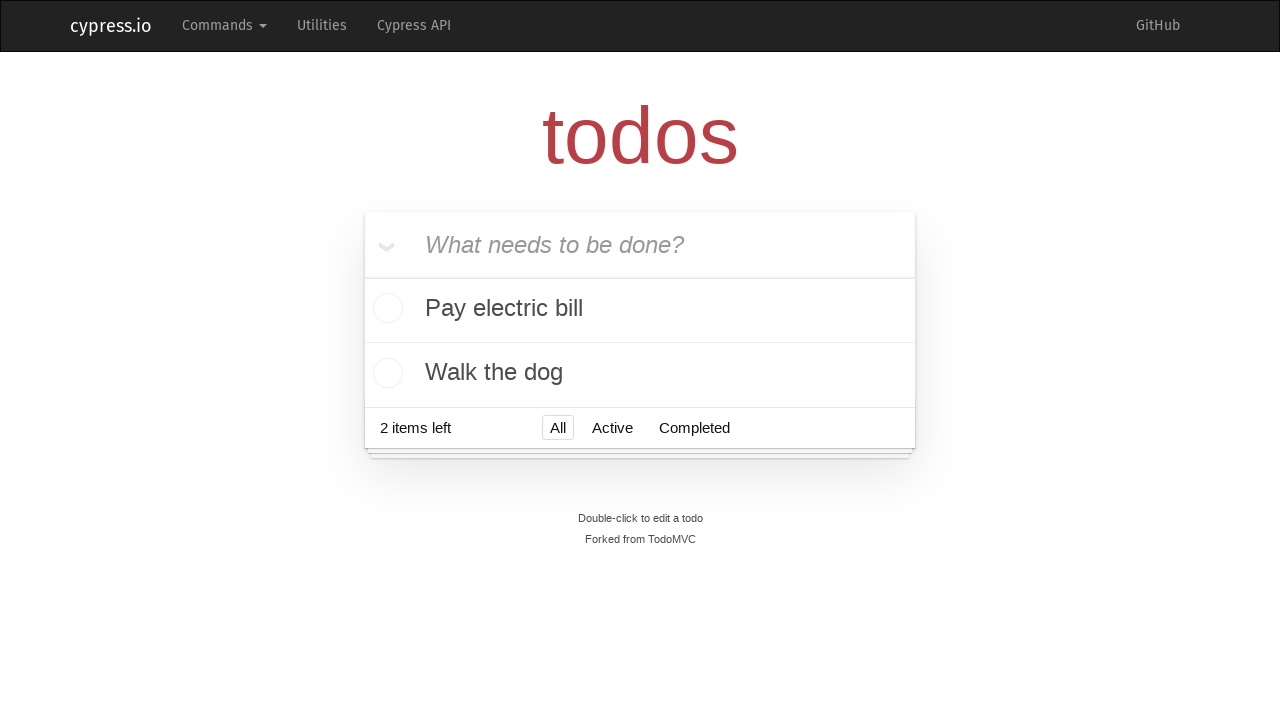